Tests auto-suggestive dropdown functionality by typing a partial query and selecting a matching option from the suggestions

Starting URL: https://rahulshettyacademy.com/dropdownsPractise/

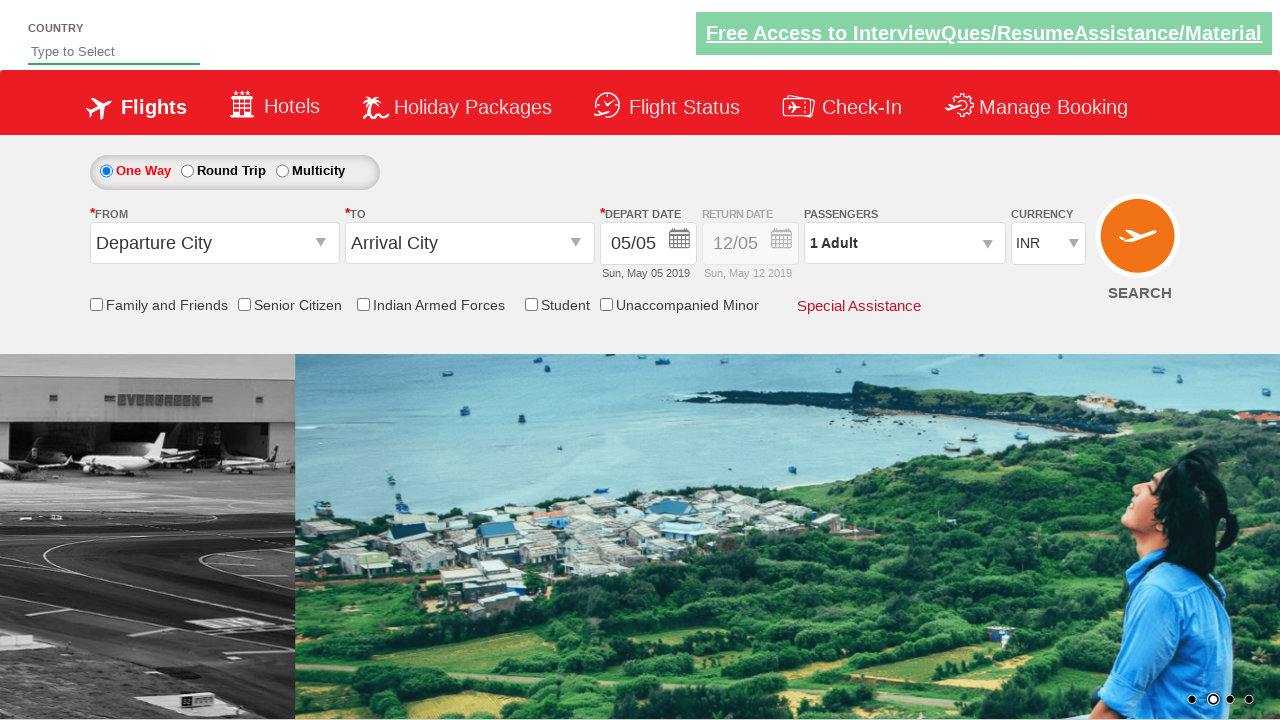

Typed 'ind' in autosuggest field to trigger dropdown on #autosuggest
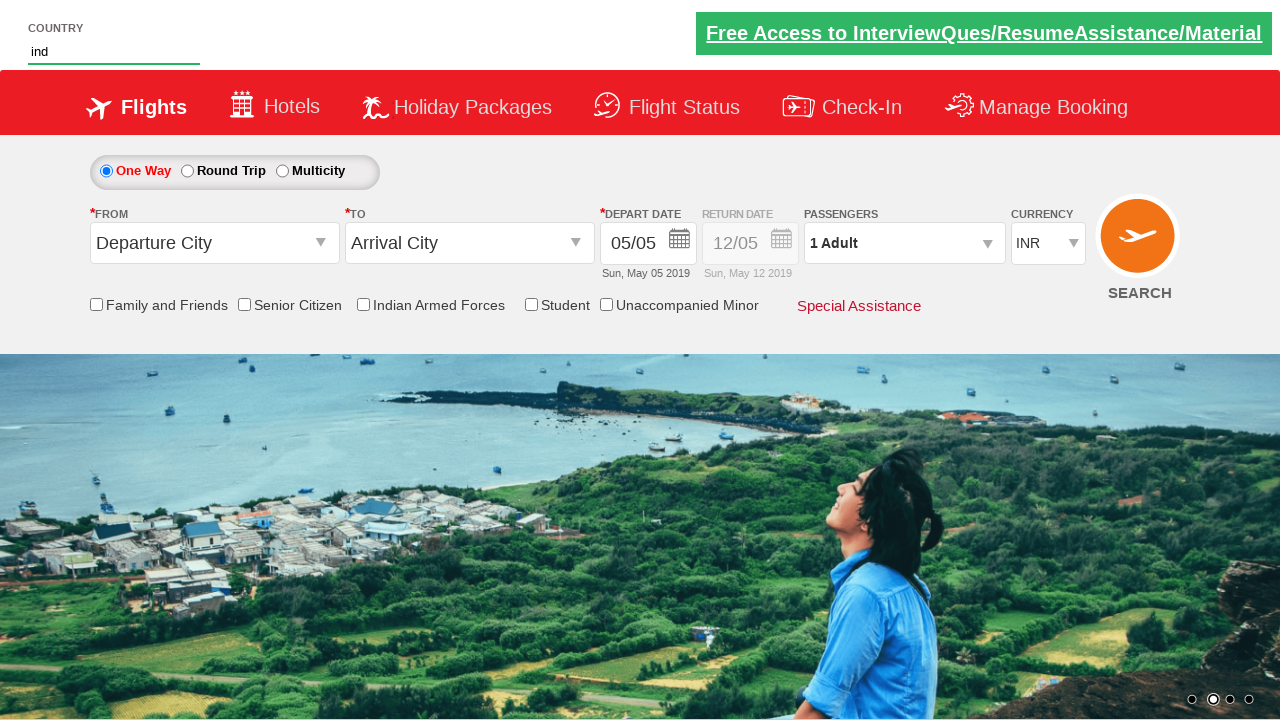

Auto-suggestive dropdown appeared with matching options
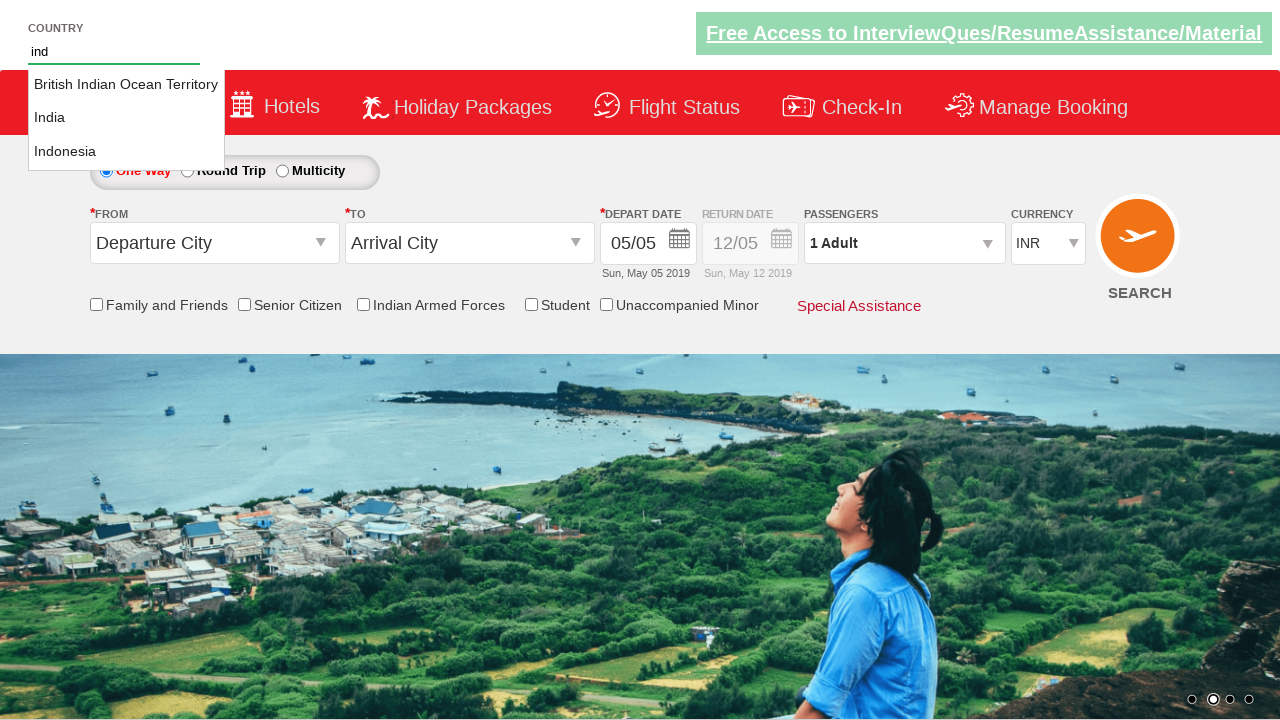

Selected 'India' from the auto-suggestive dropdown at (126, 118) on li.ui-menu-item a:text-is('India')
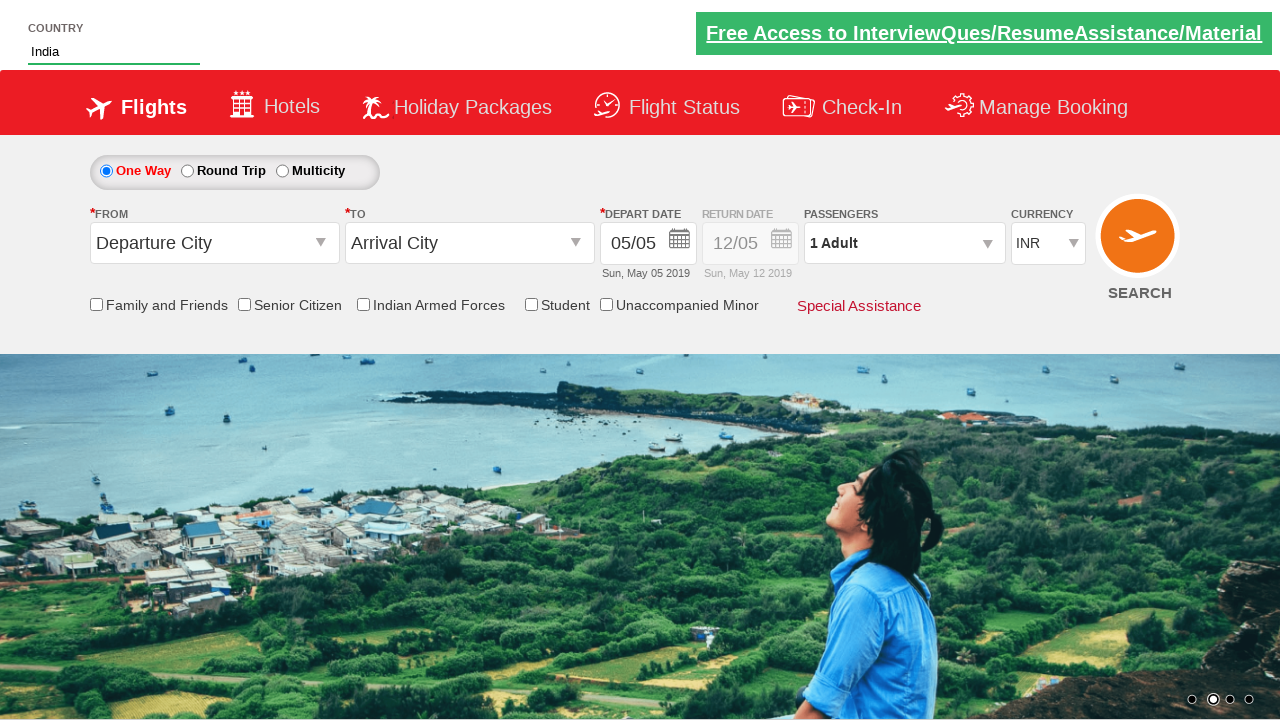

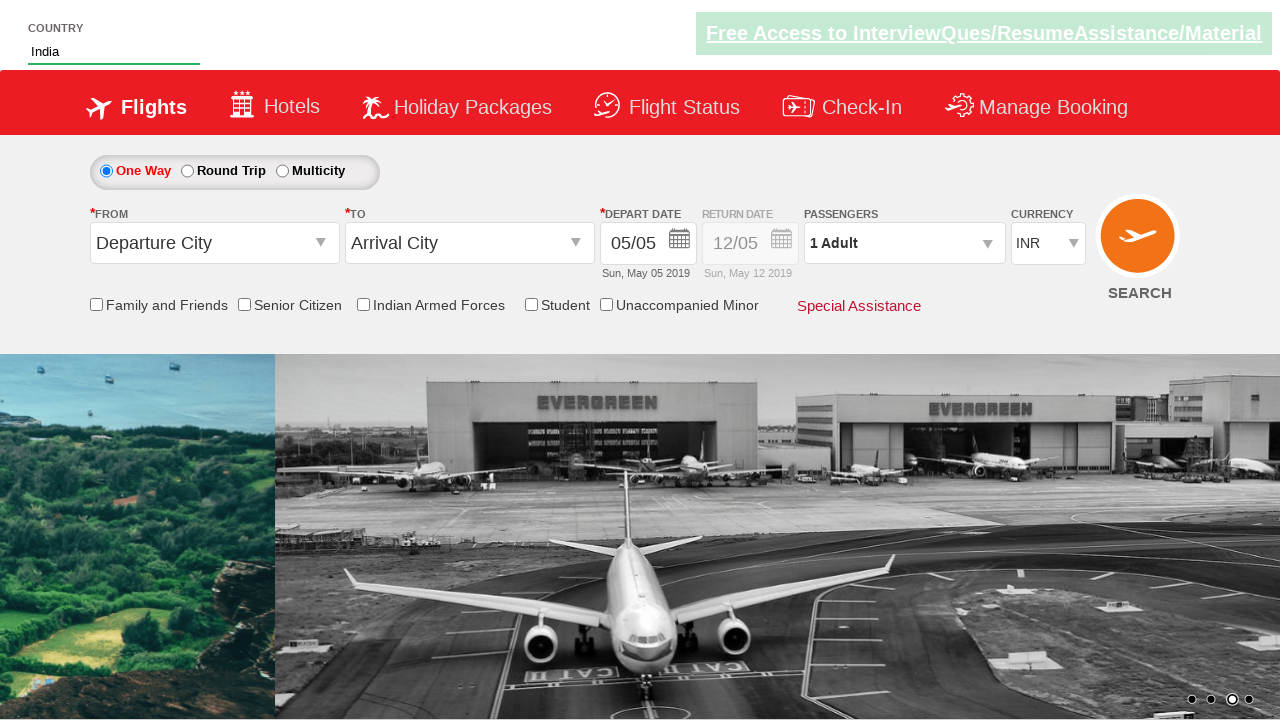